Tests opening multiple links from the footer section in new tabs and retrieving their titles

Starting URL: https://www.rahulshettyacademy.com/AutomationPractice/

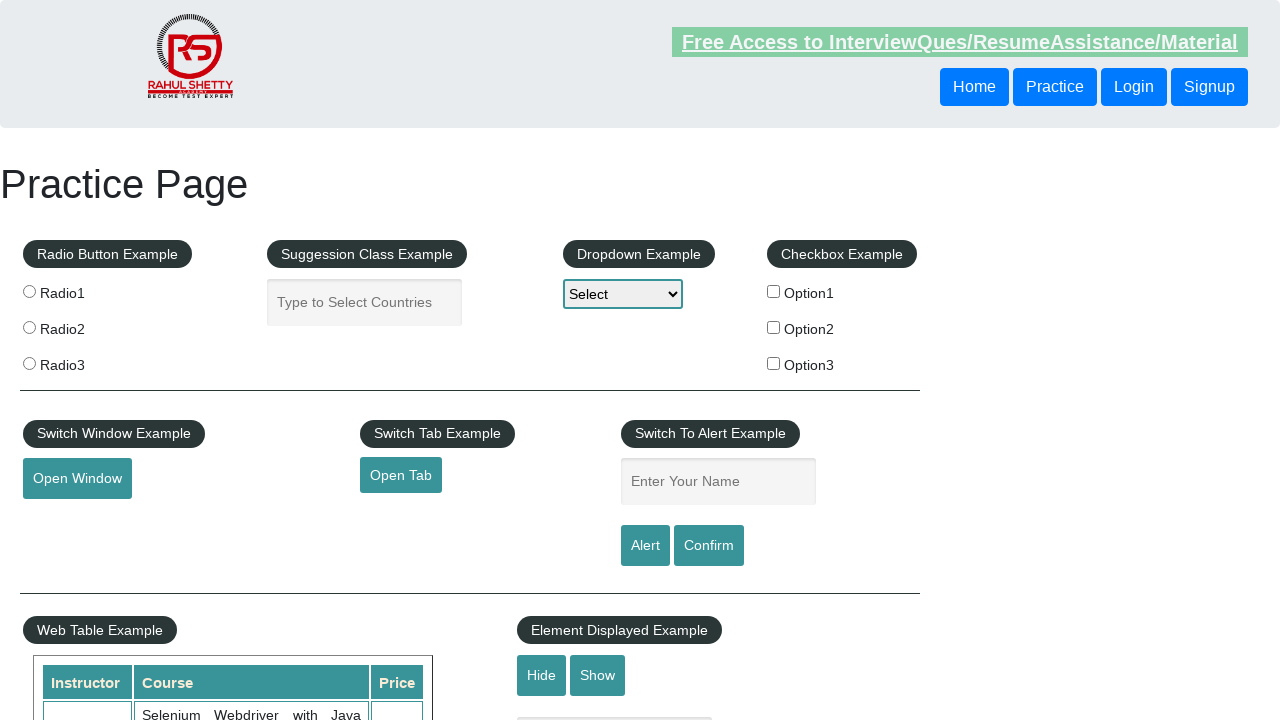

Counted total links on page: 27
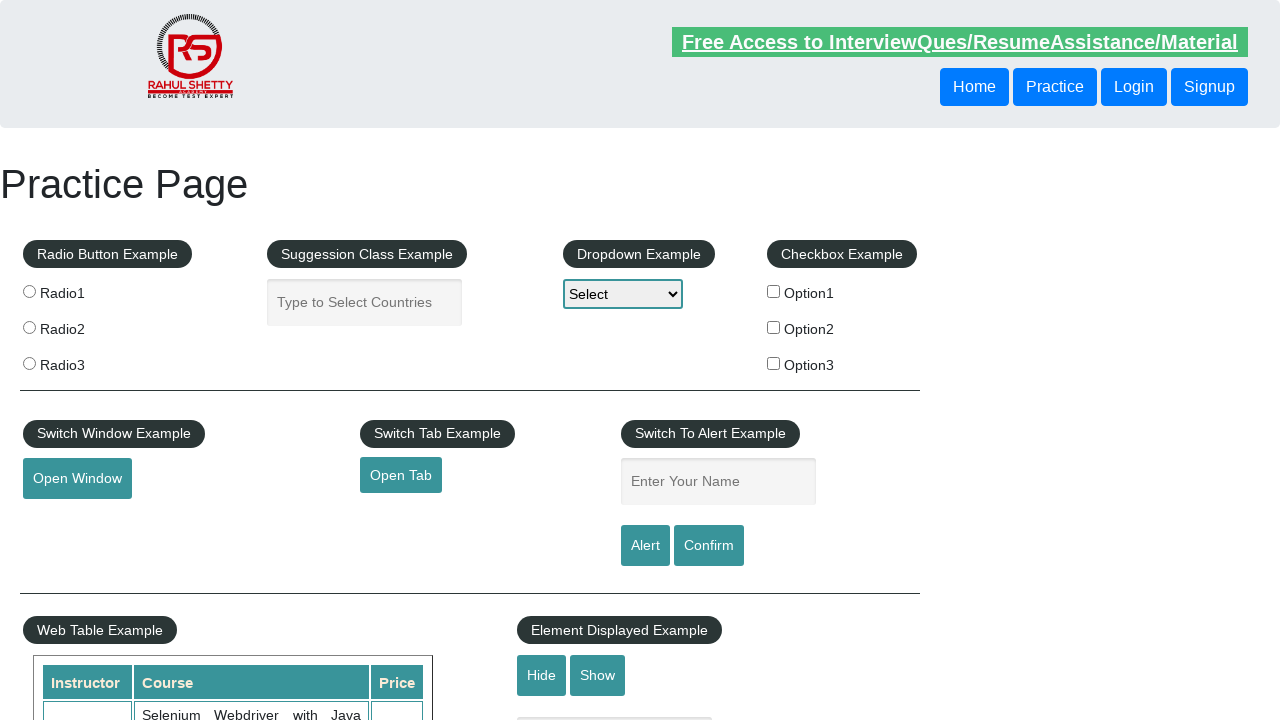

Located footer section with ID 'gf-BIG'
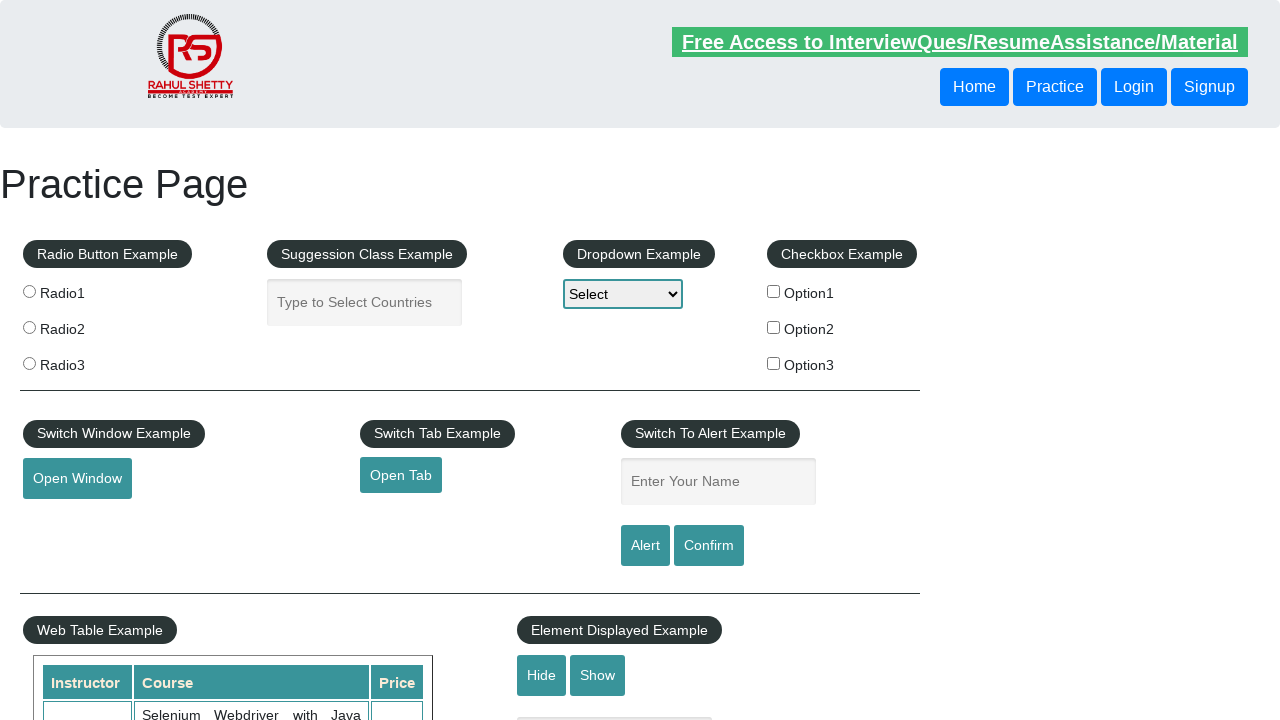

Counted links in footer: 20
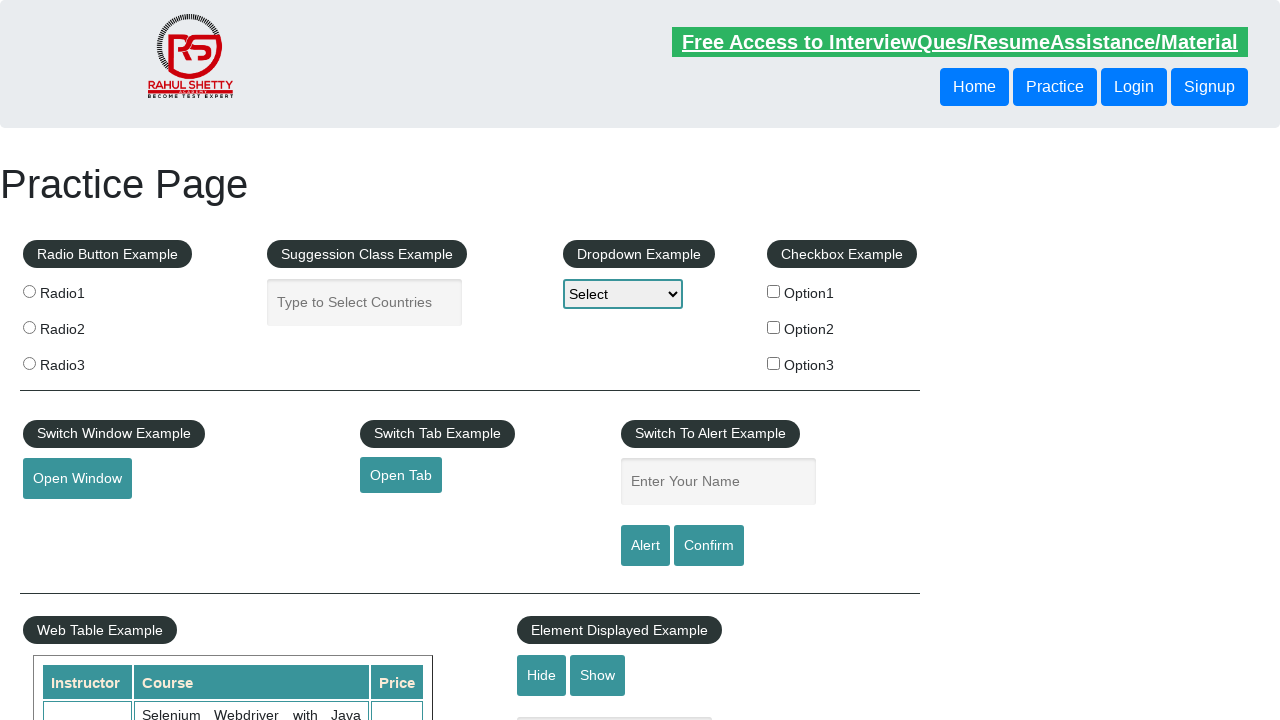

Located first column in footer
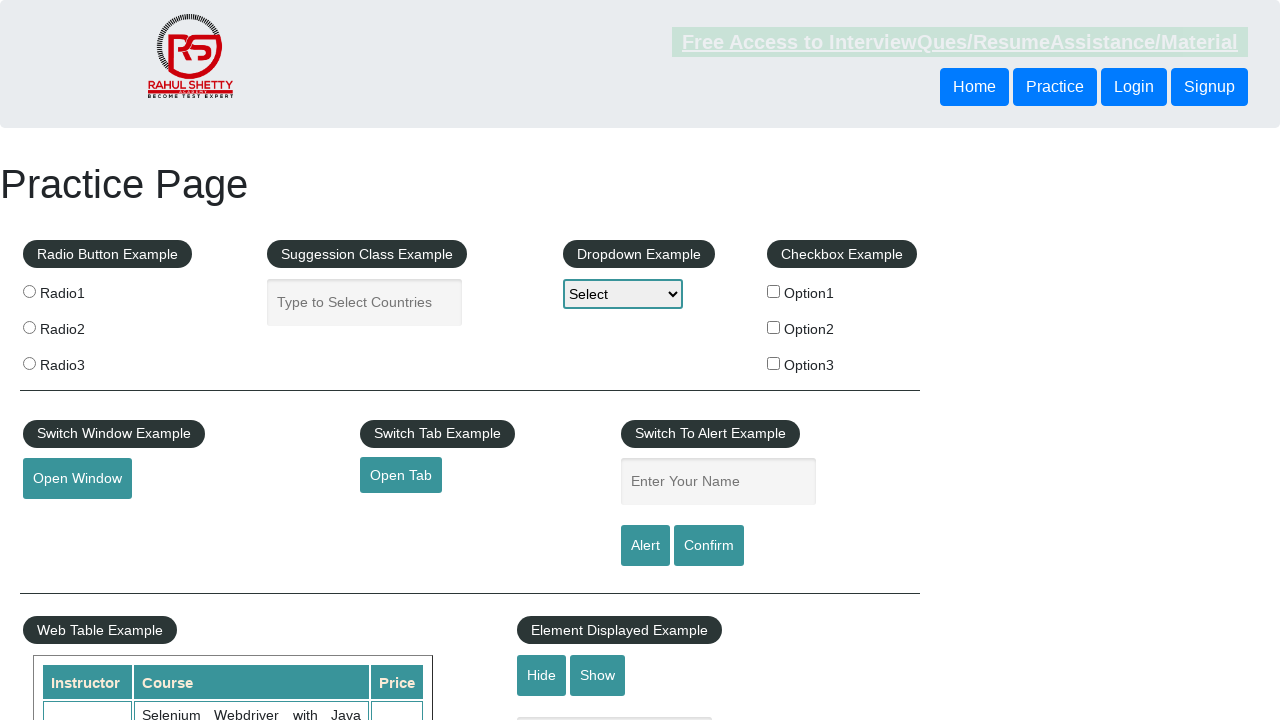

Counted links in first column: 5
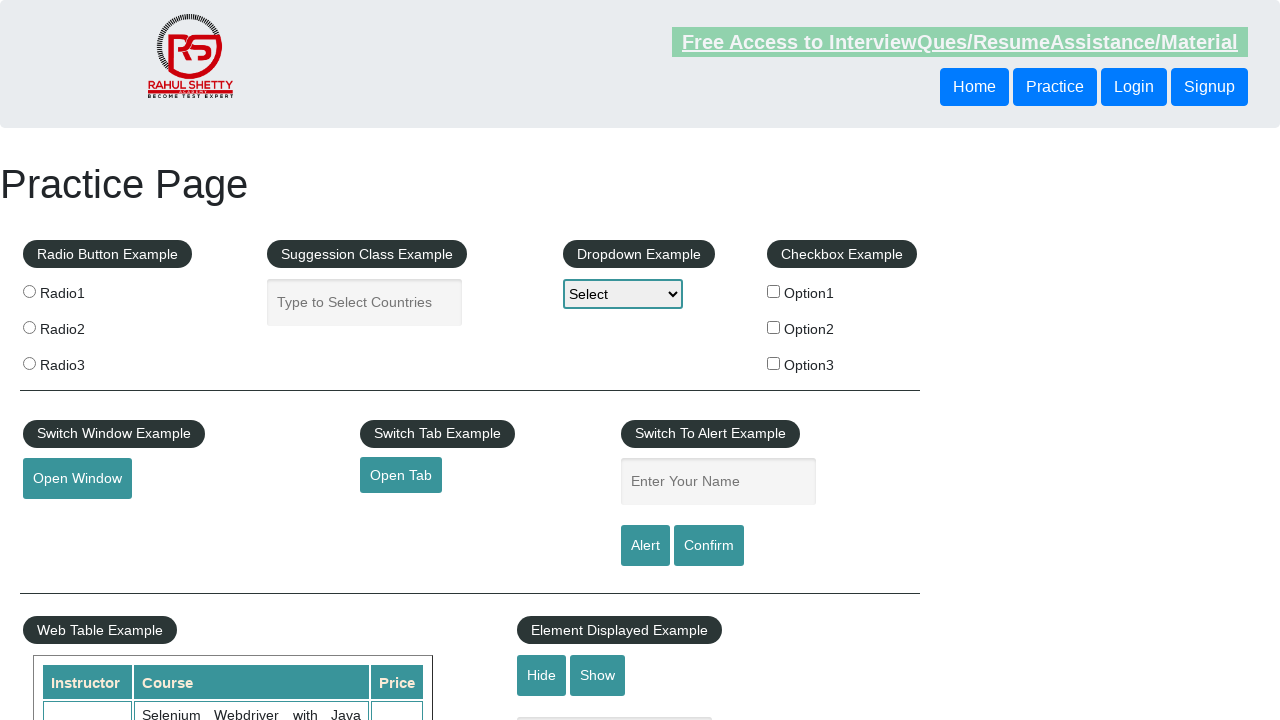

Located link 1 in first column
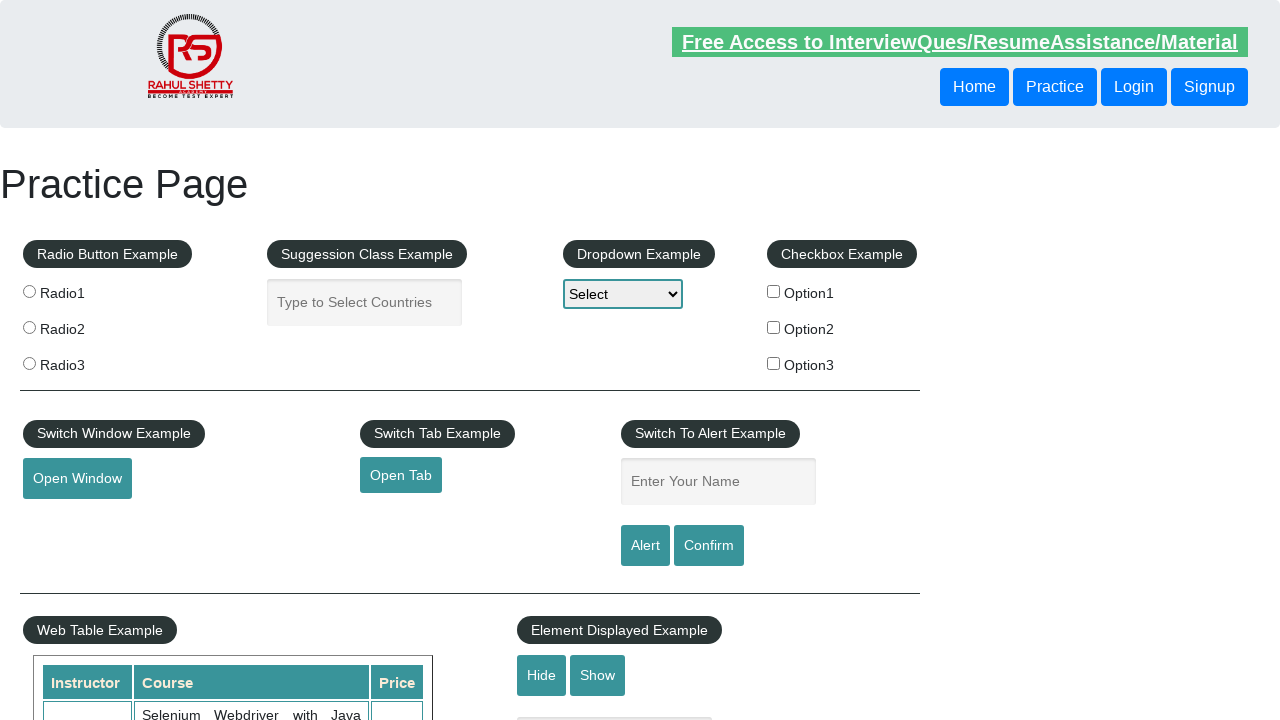

Opened link 1 in new tab using Ctrl+Click at (68, 520) on #gf-BIG >> xpath=//tr/td[1]/ul >> a >> nth=1
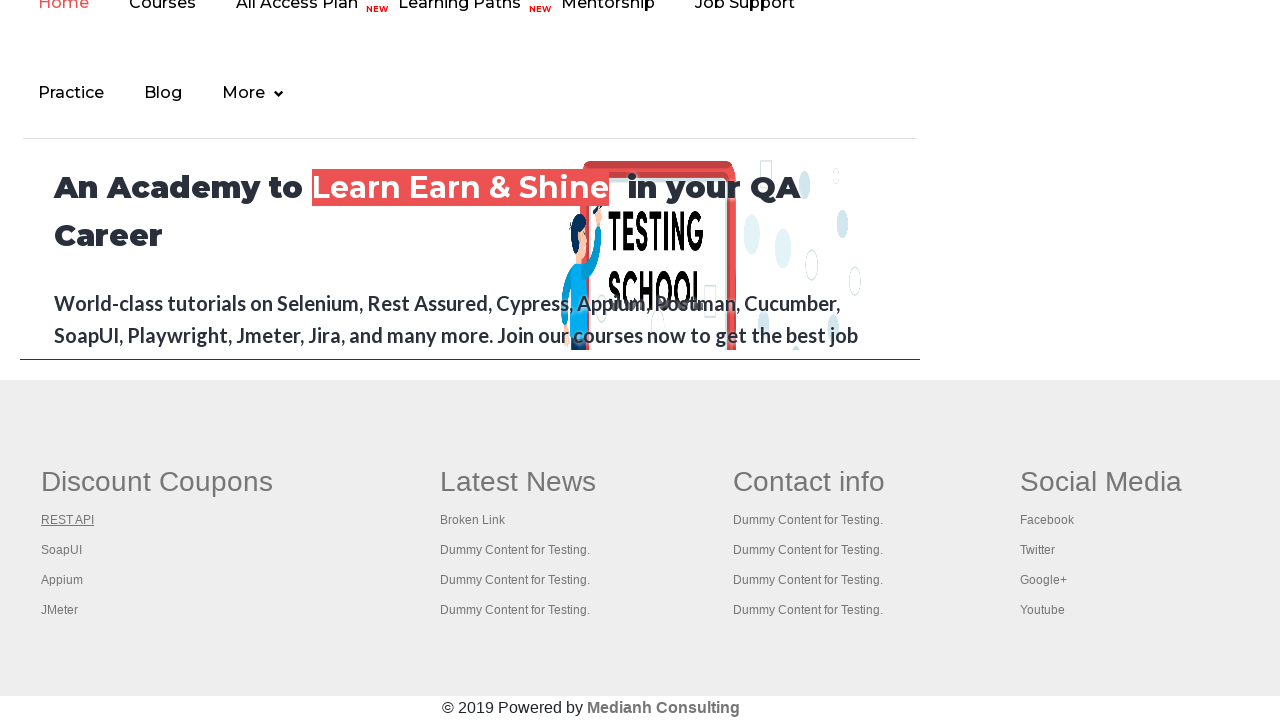

New page loaded
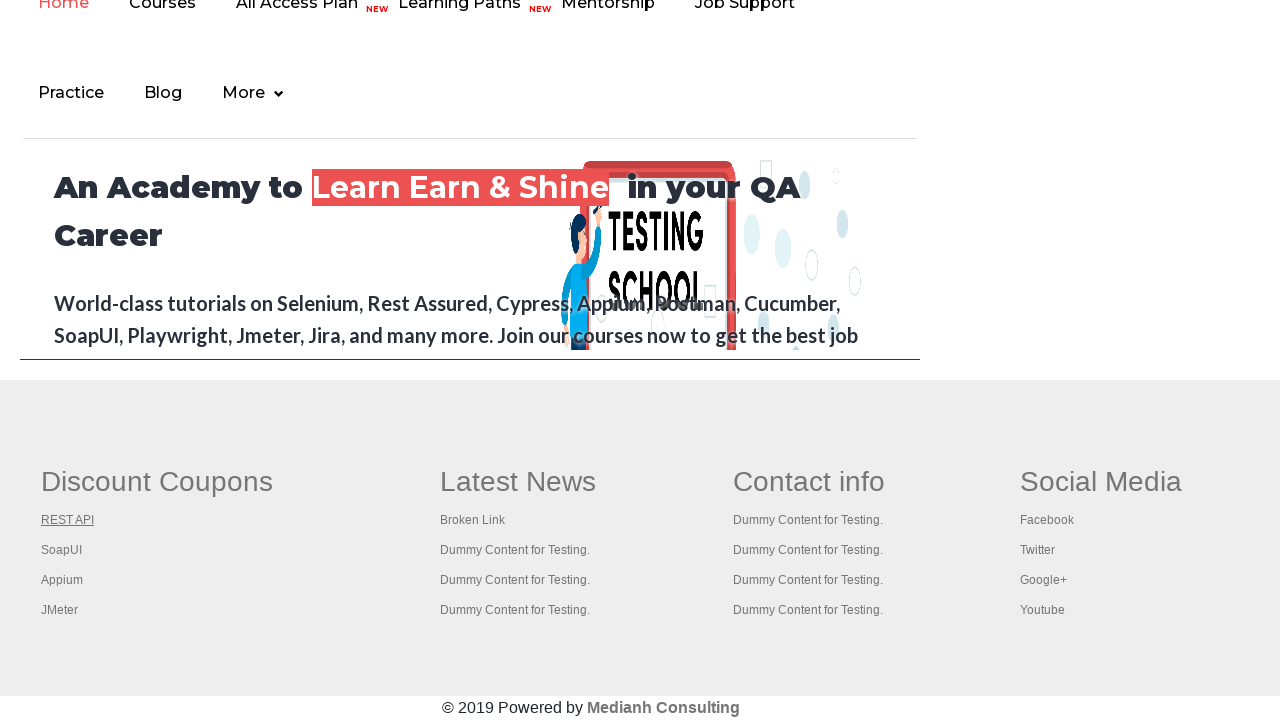

Page 1 title: REST API Tutorial
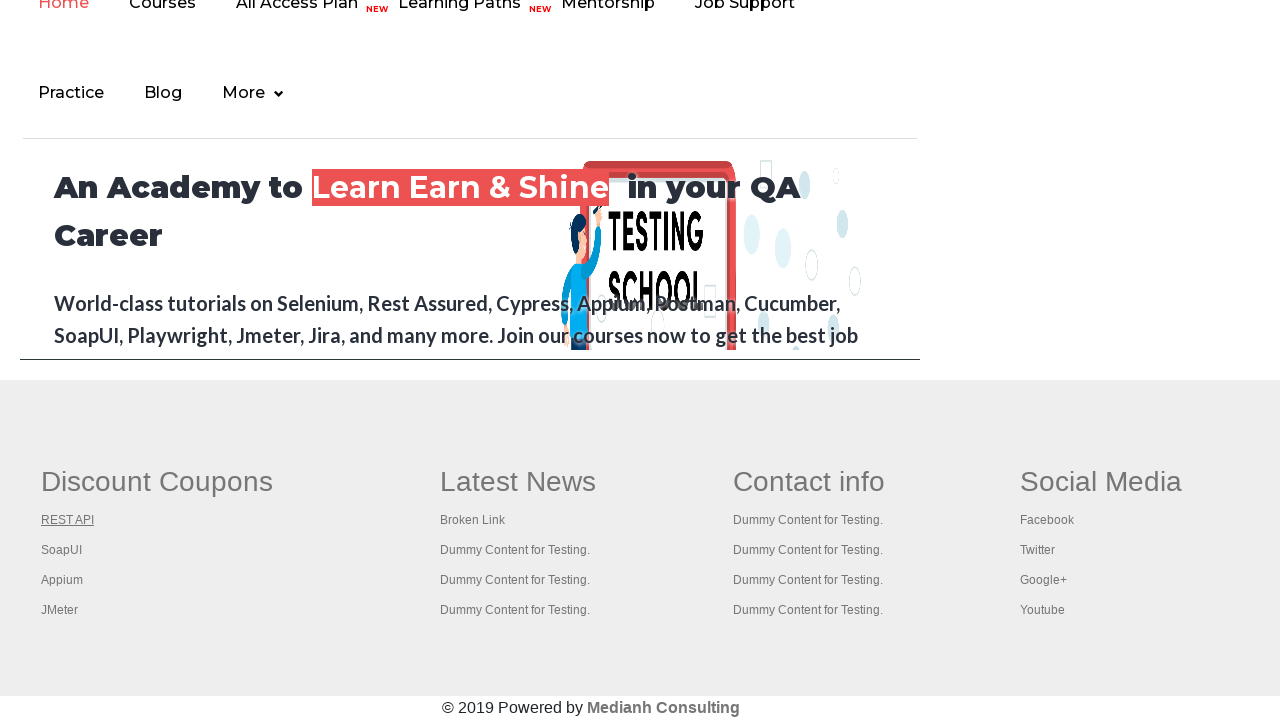

Closed new tab for page 1
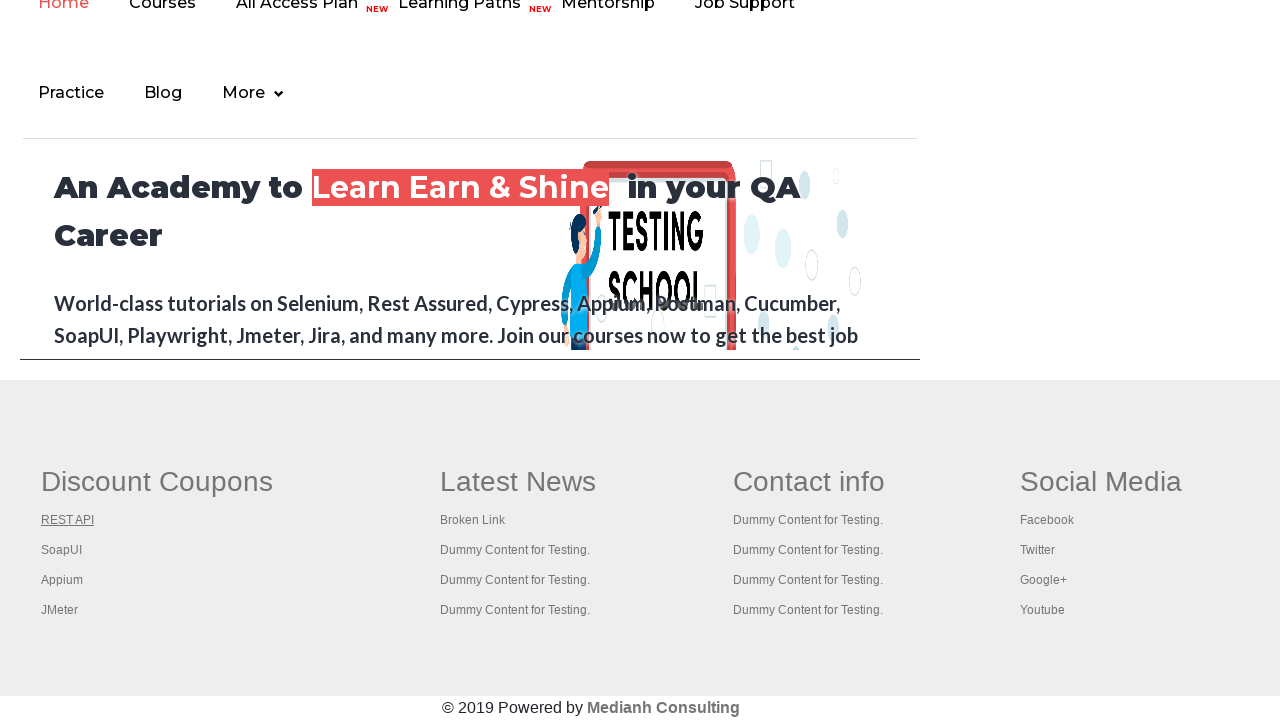

Located link 2 in first column
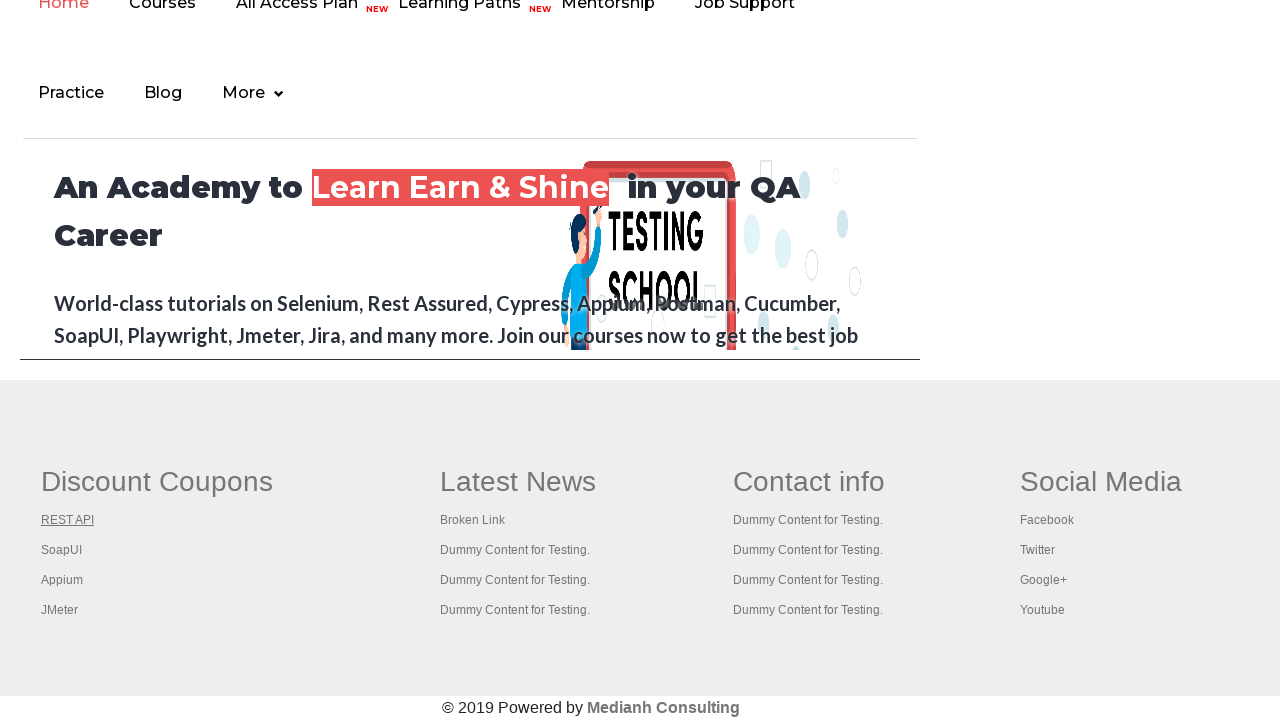

Opened link 2 in new tab using Ctrl+Click at (62, 550) on #gf-BIG >> xpath=//tr/td[1]/ul >> a >> nth=2
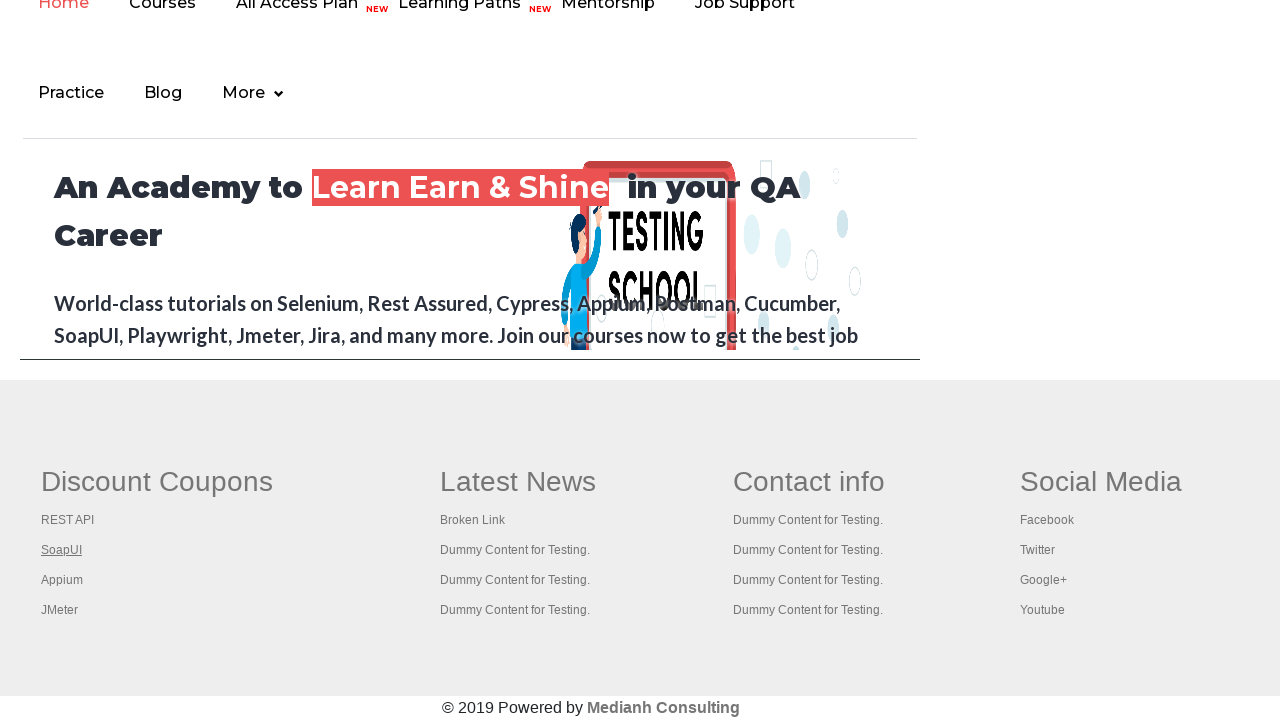

New page loaded
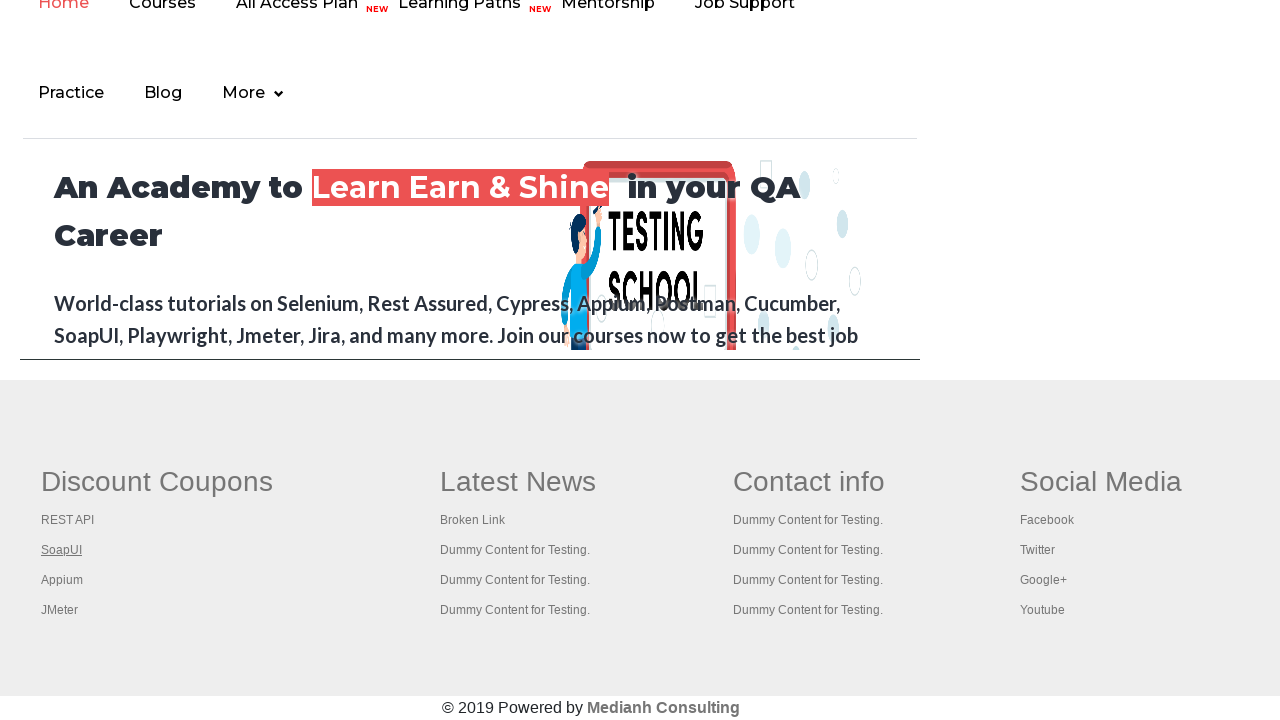

Page 2 title: The World’s Most Popular API Testing Tool | SoapUI
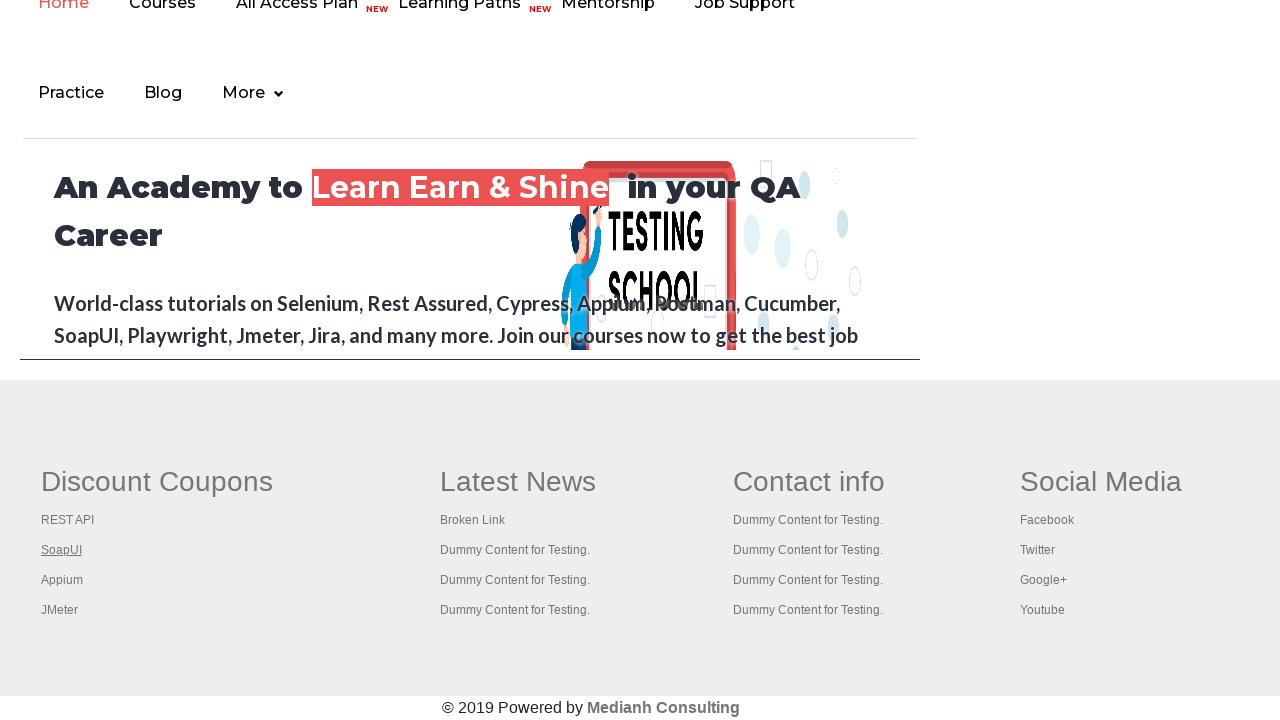

Closed new tab for page 2
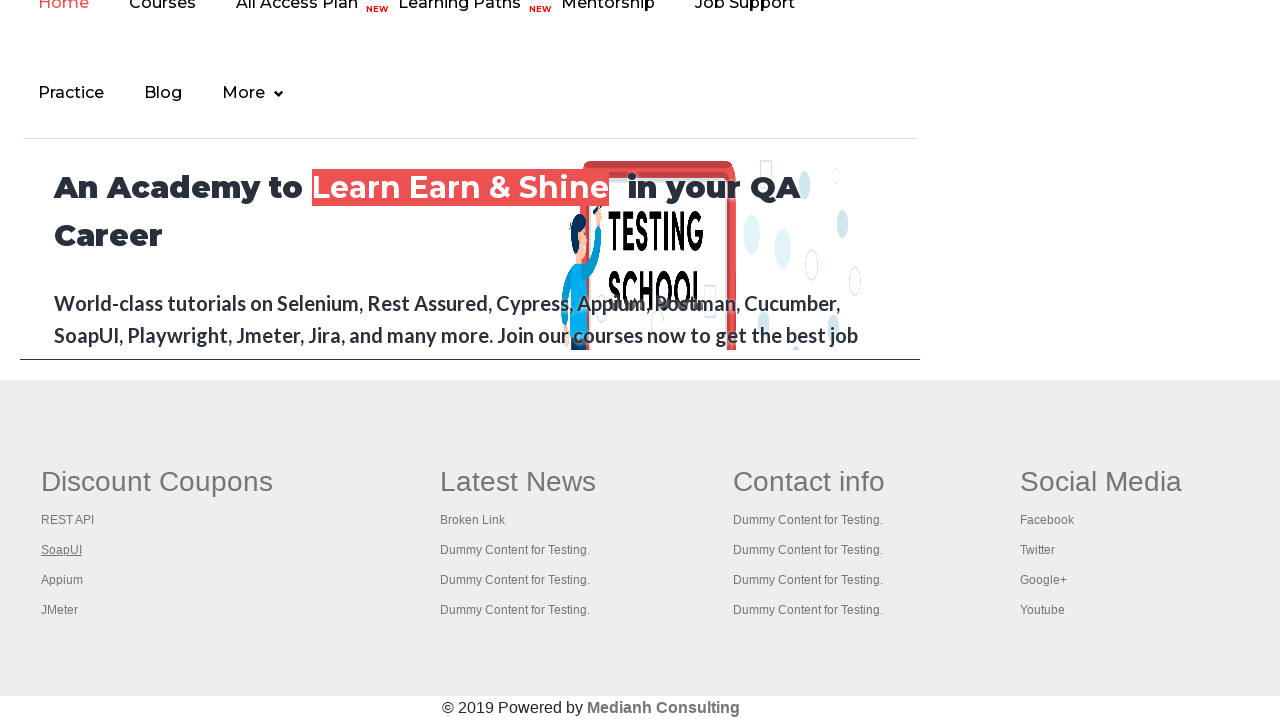

Located link 3 in first column
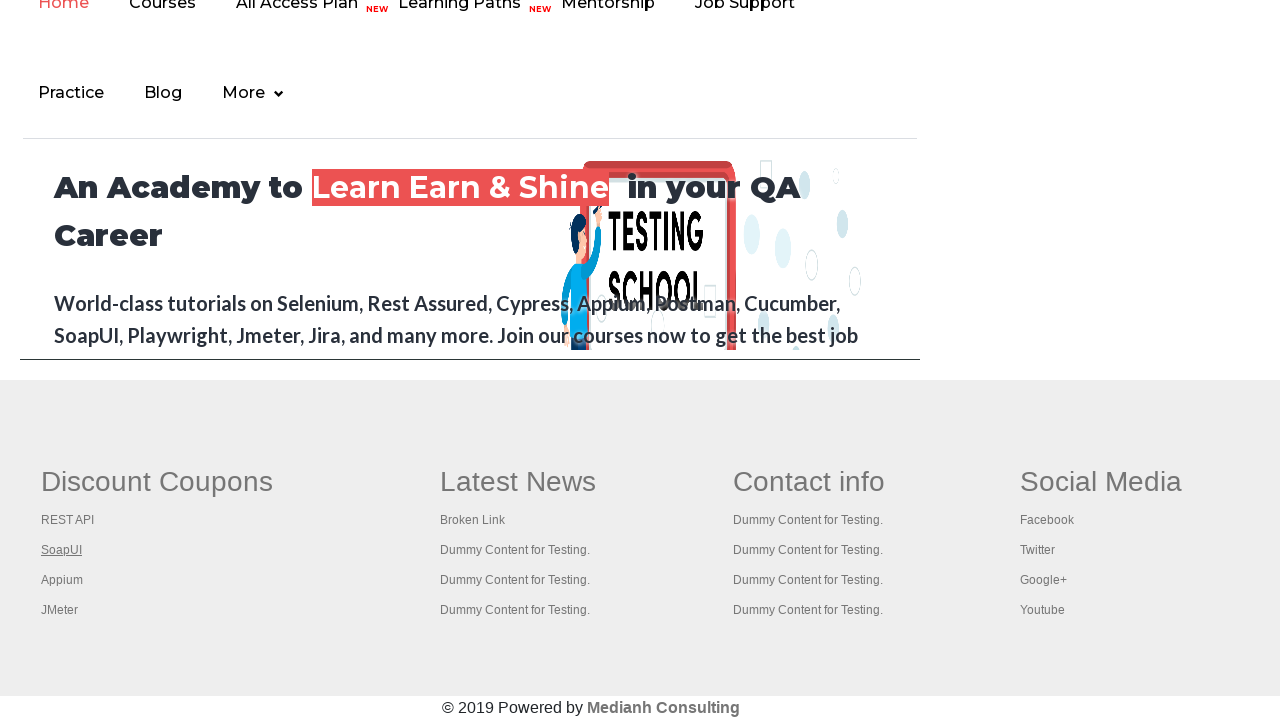

Opened link 3 in new tab using Ctrl+Click at (62, 580) on #gf-BIG >> xpath=//tr/td[1]/ul >> a >> nth=3
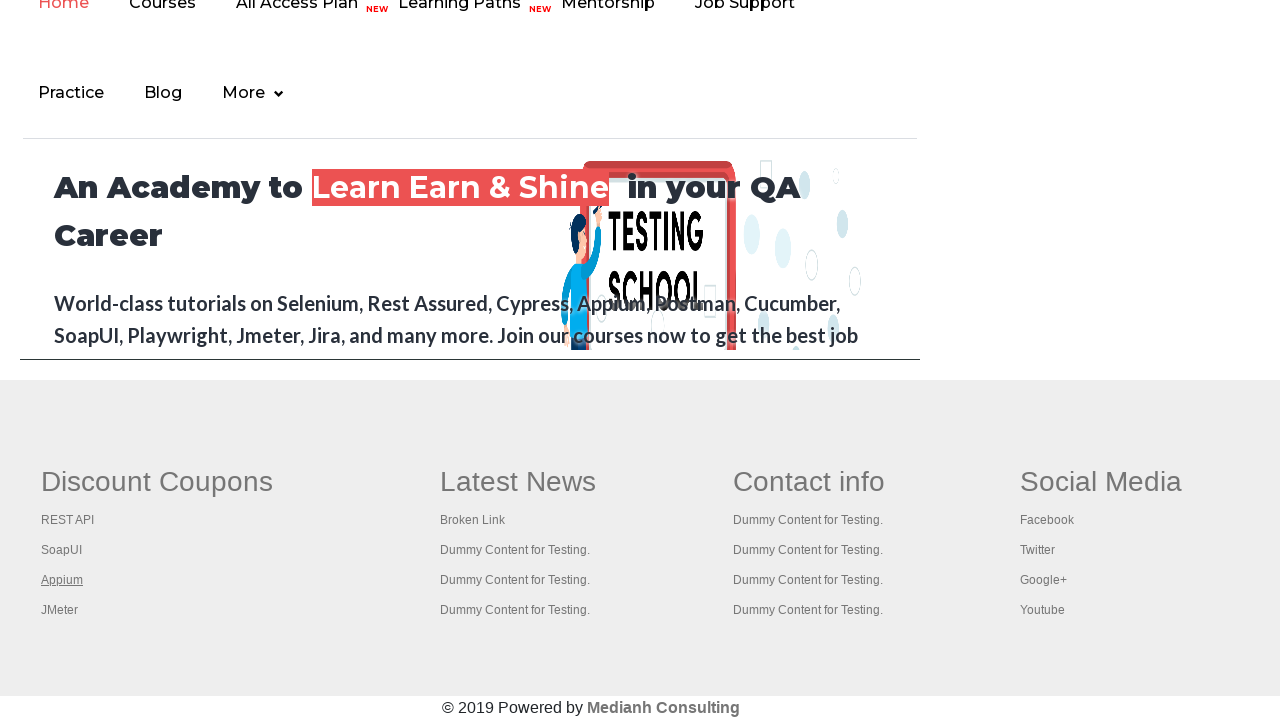

New page loaded
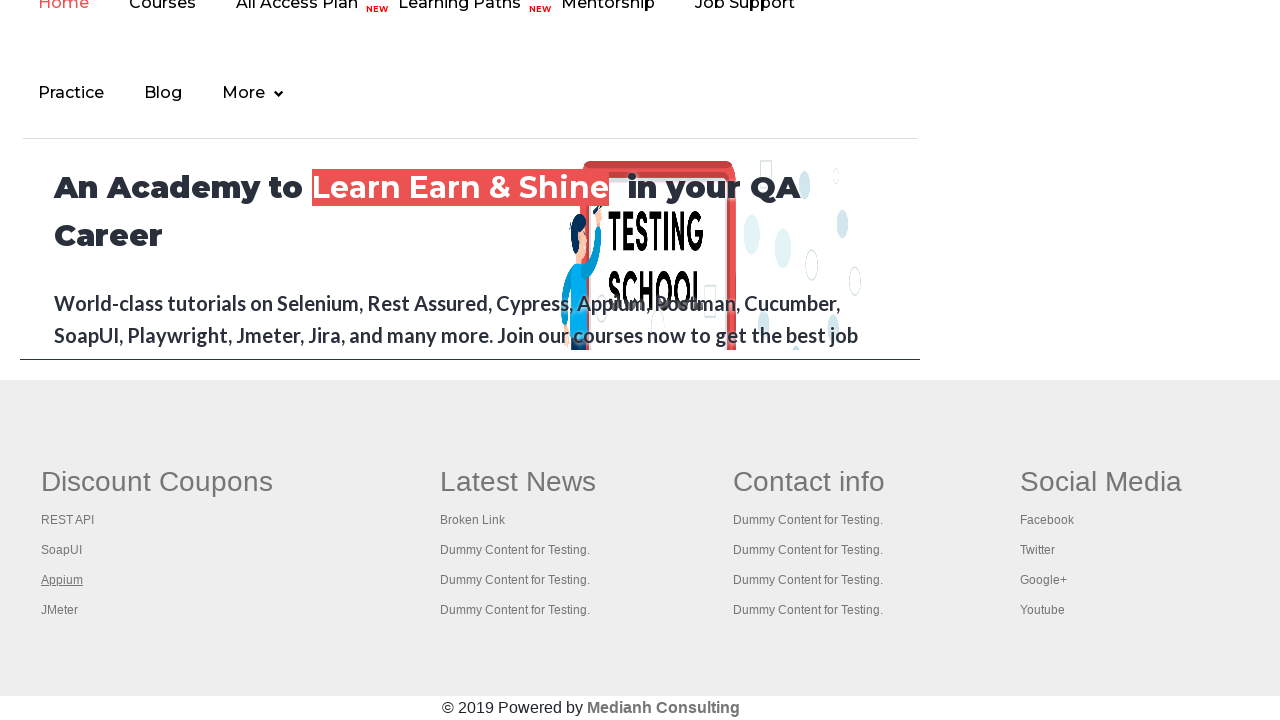

Page 3 title: 
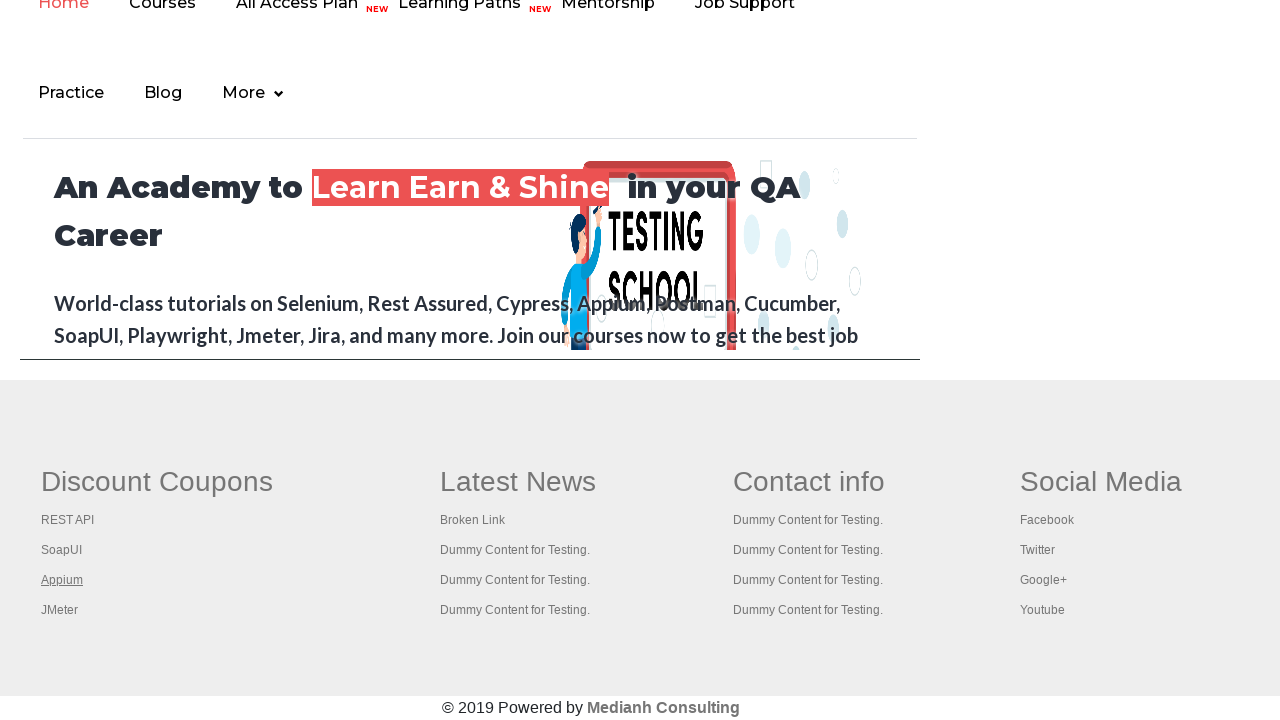

Closed new tab for page 3
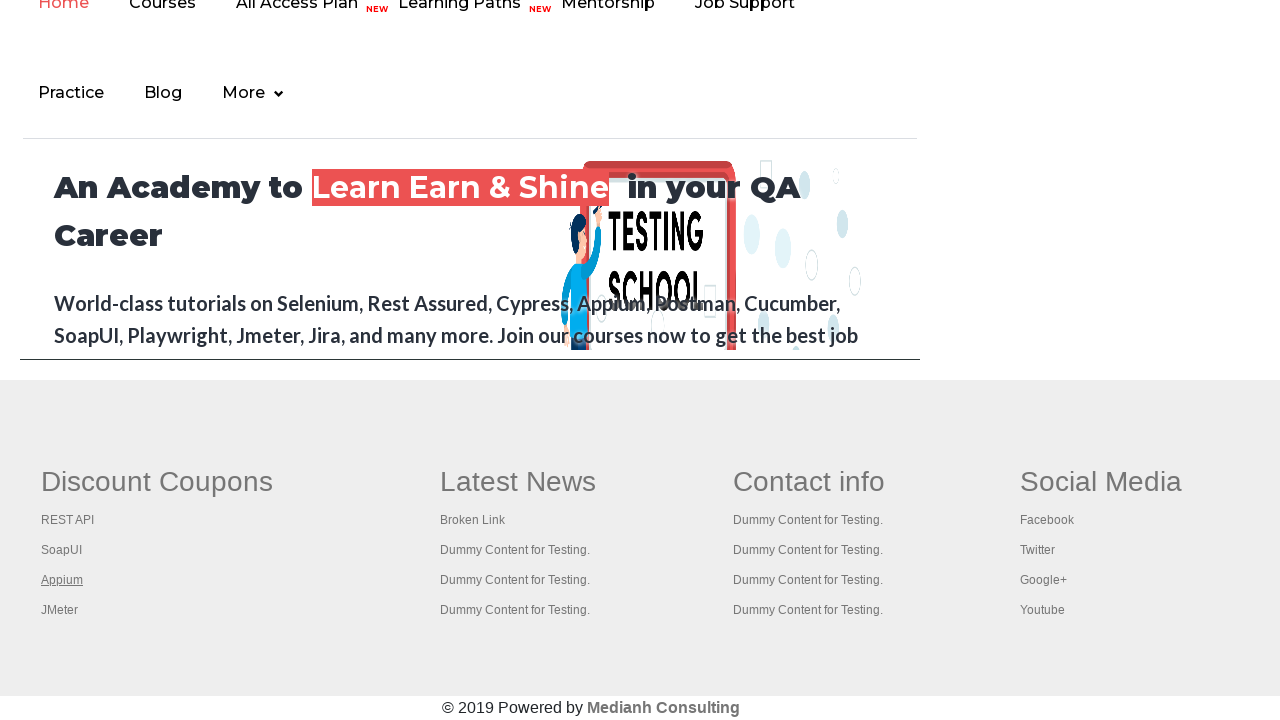

Located link 4 in first column
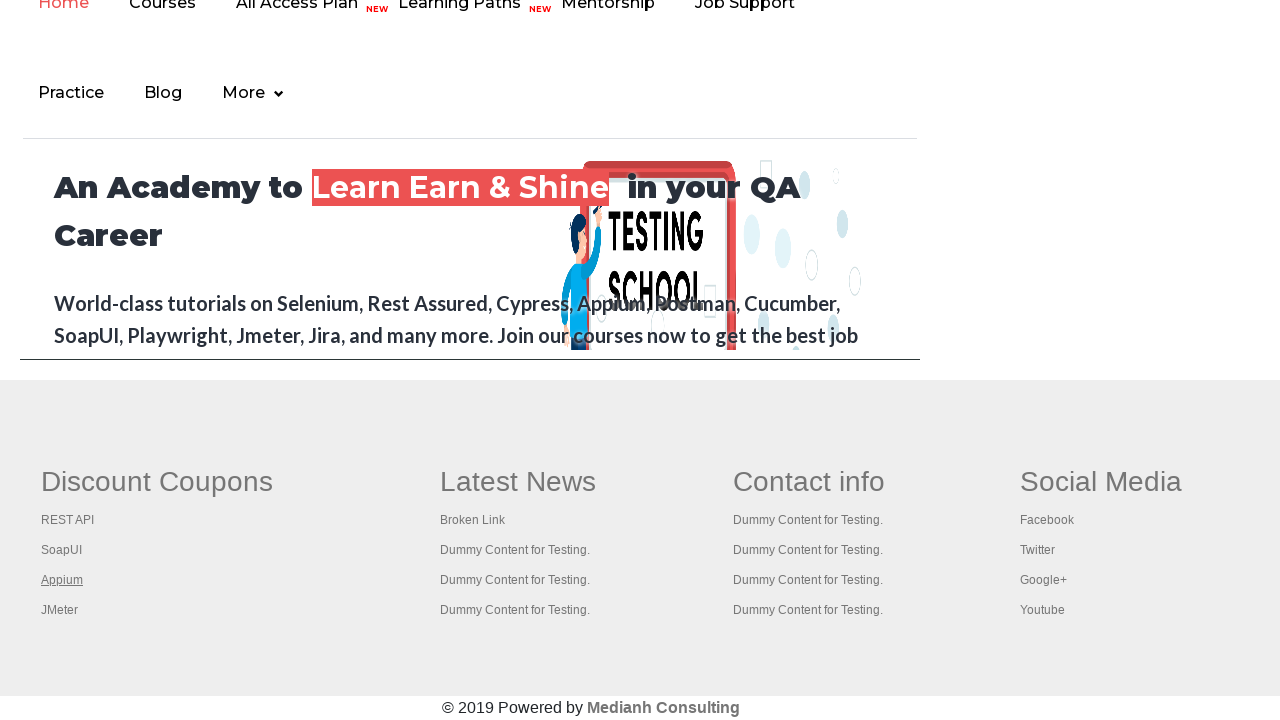

Opened link 4 in new tab using Ctrl+Click at (60, 610) on #gf-BIG >> xpath=//tr/td[1]/ul >> a >> nth=4
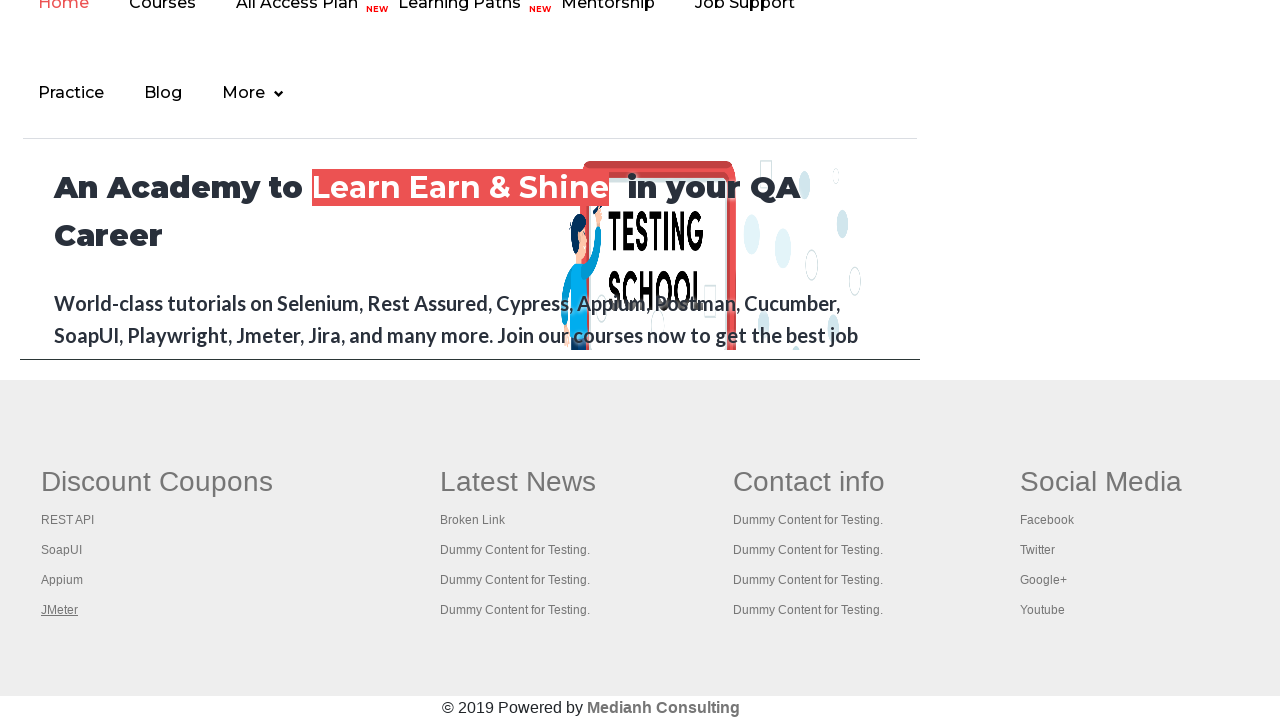

New page loaded
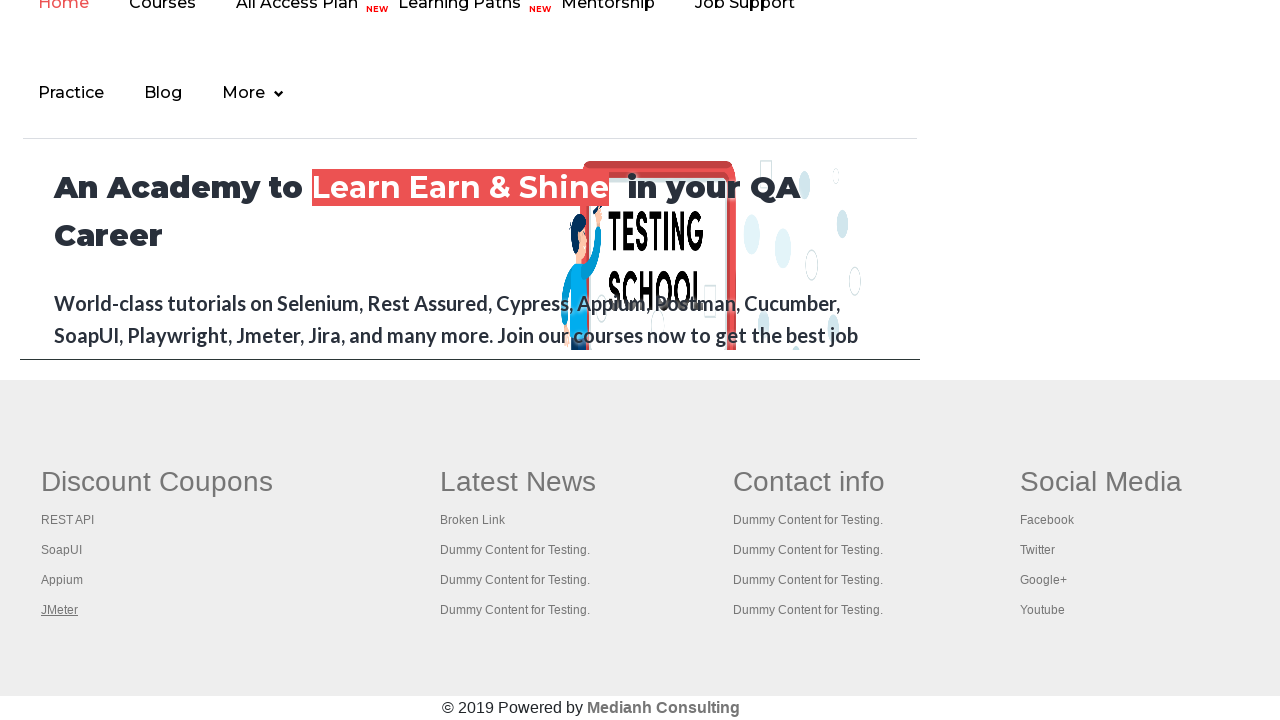

Page 4 title: Apache JMeter - Apache JMeter™
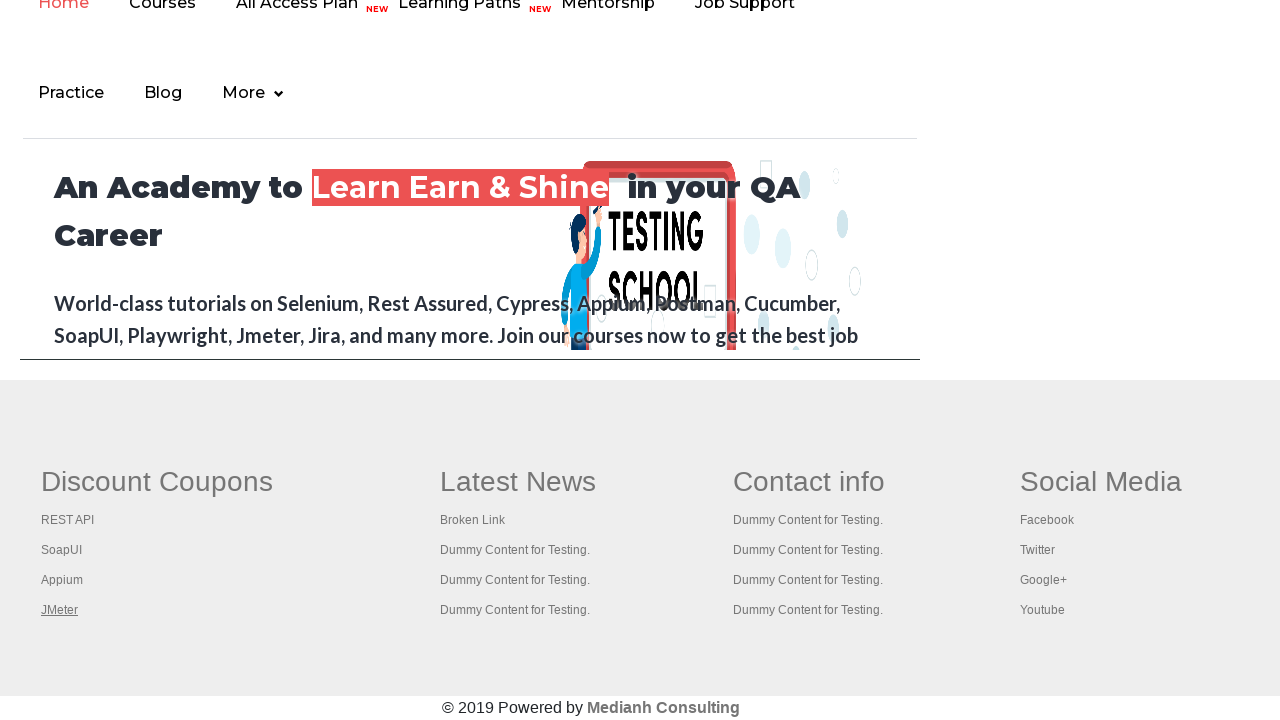

Closed new tab for page 4
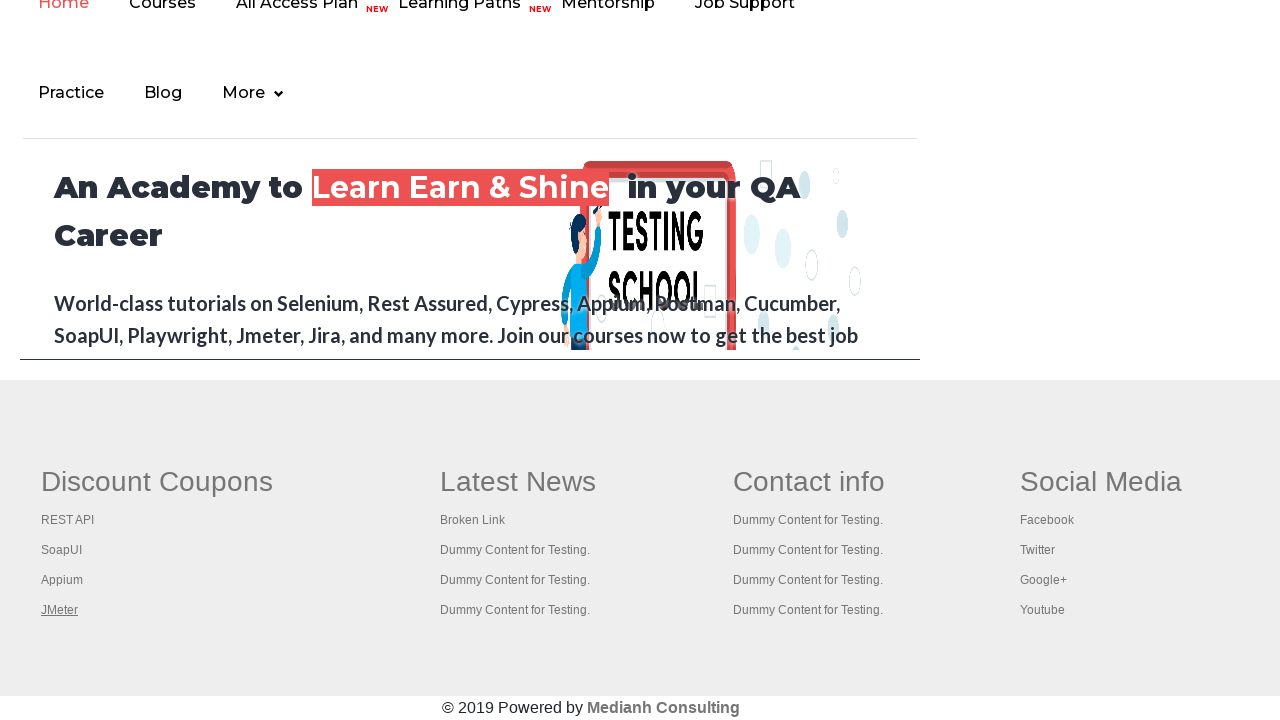

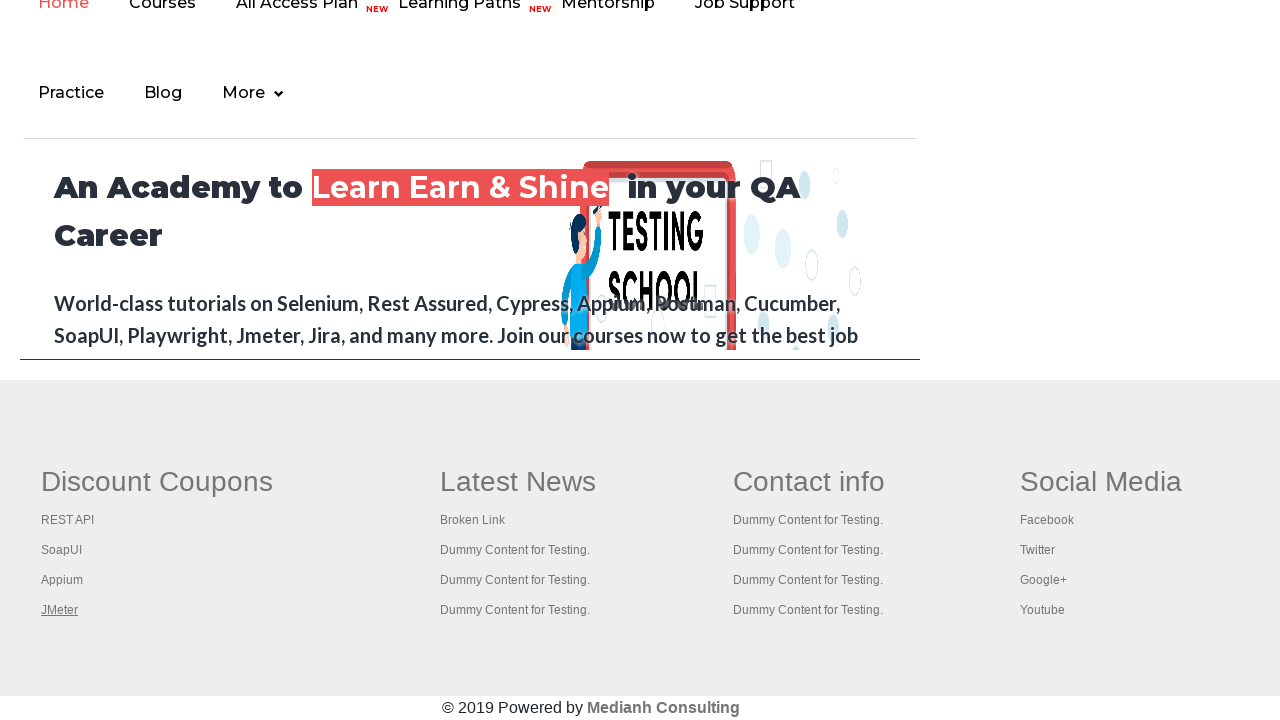